Navigates through GreensTech website to access CTS Interview Questions by clicking on Interview Questions section and then CTS link

Starting URL: http://greenstech.in/selenium-course-content.html

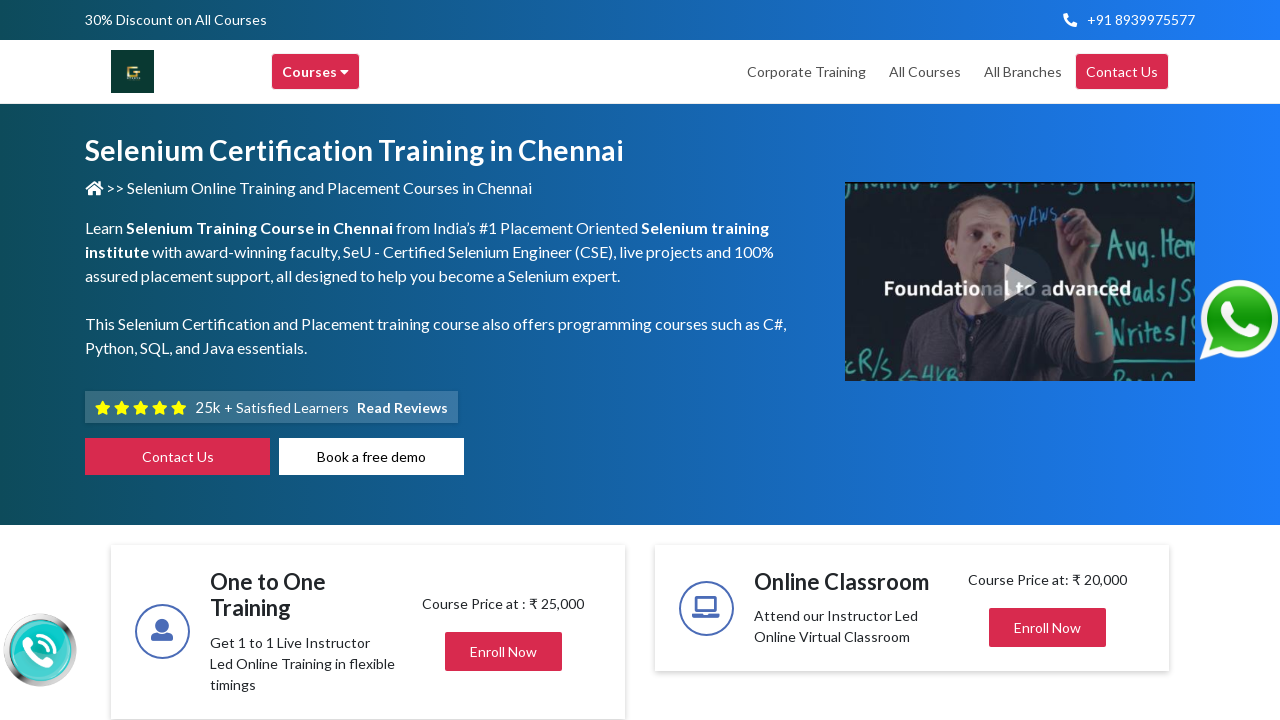

Navigated to GreensTech Selenium course content page
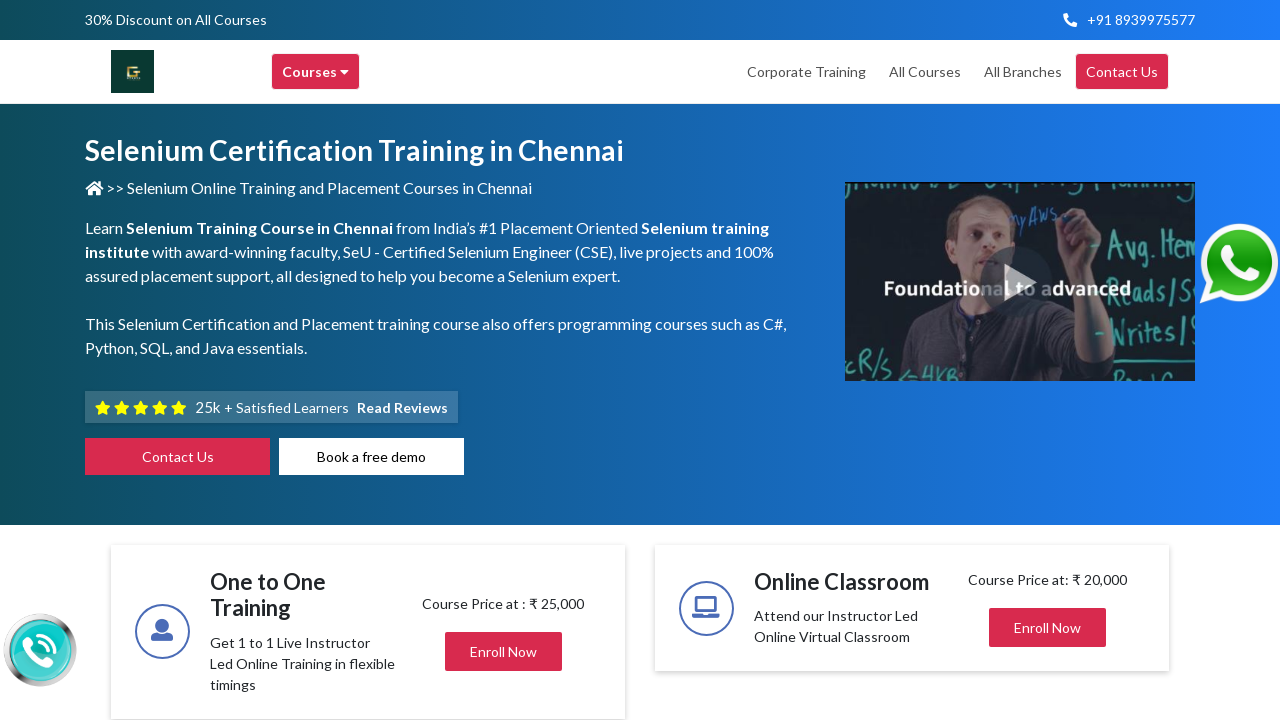

Clicked Interview Questions section at (1048, 361) on #heading20
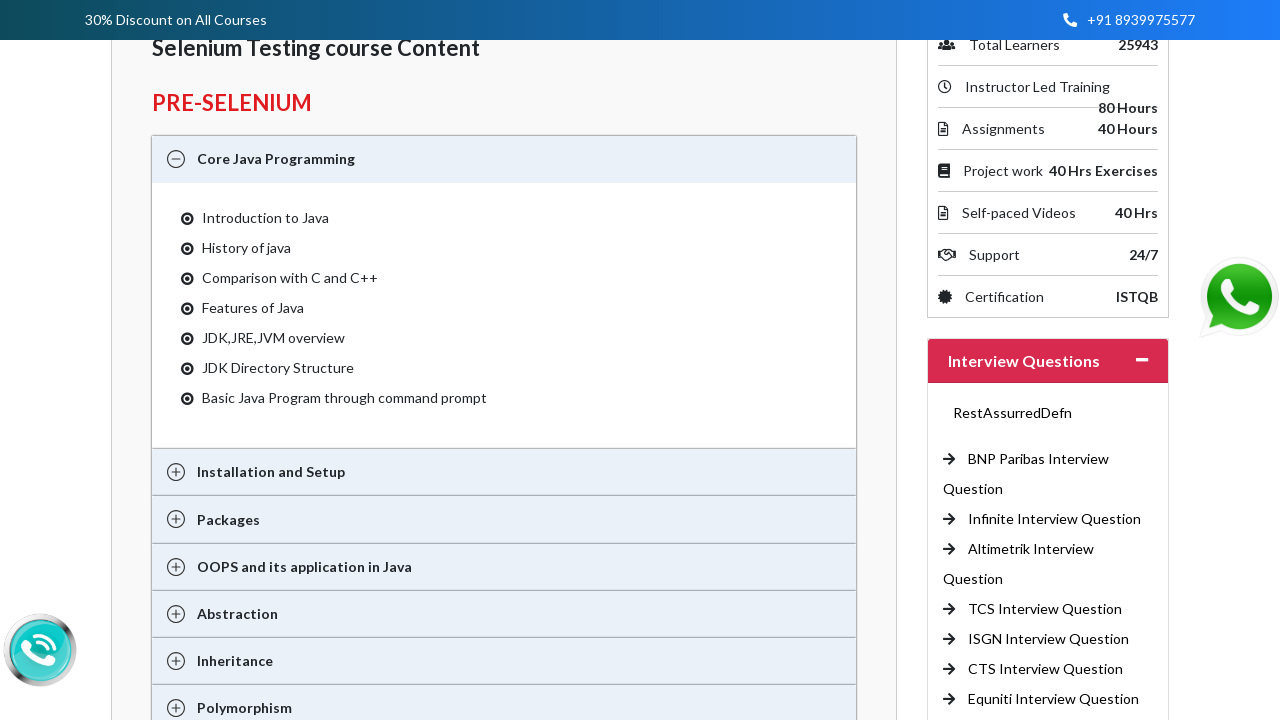

Clicked CTS Interview Question link at (1046, 669) on a:text('CTS Interview Question ')
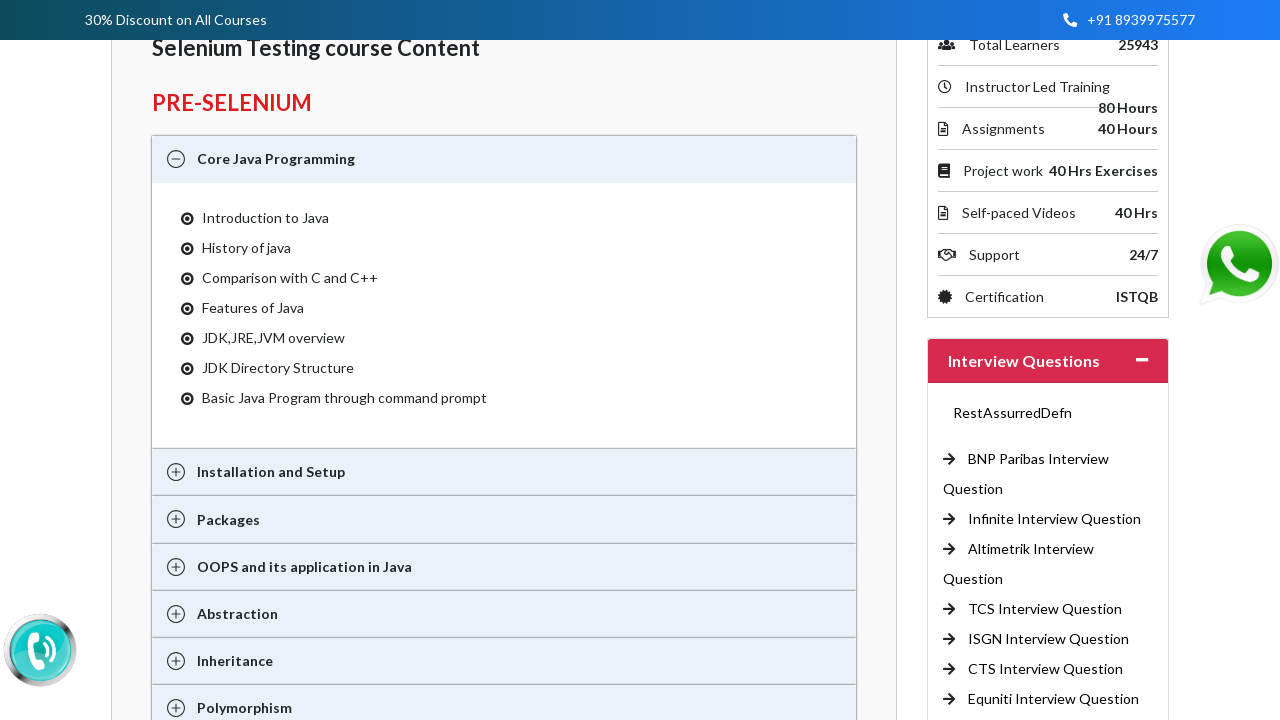

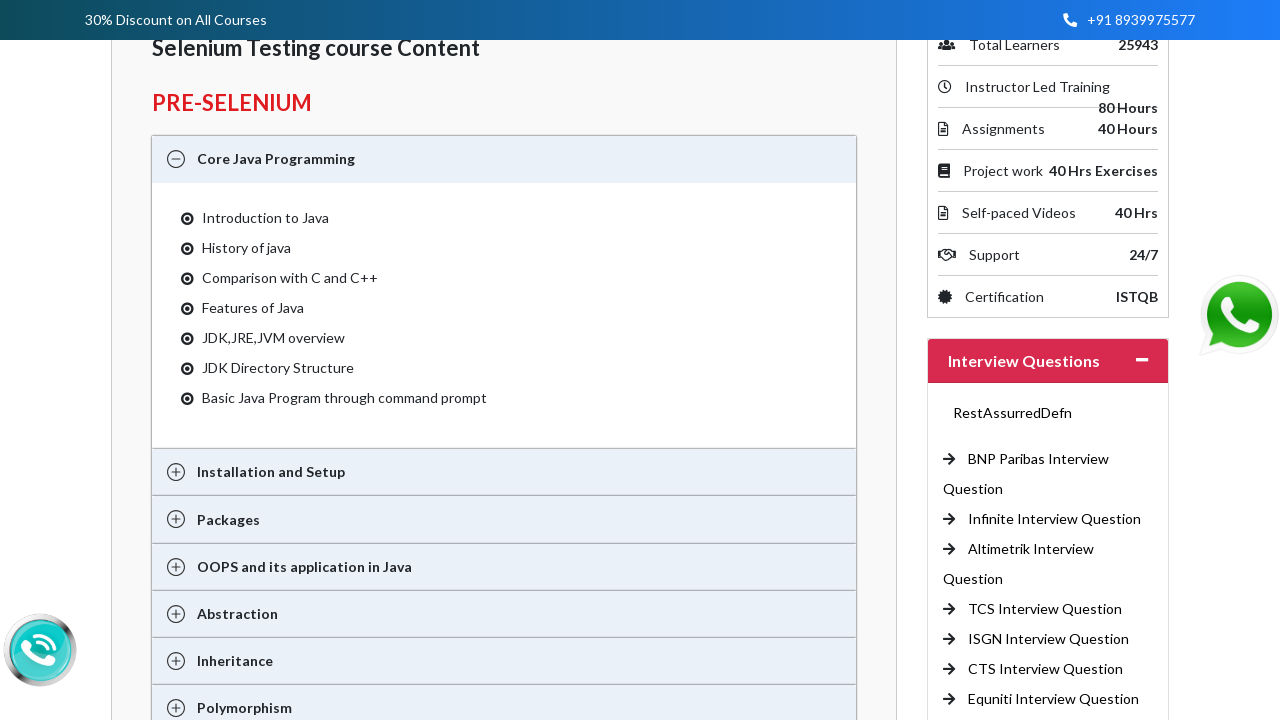